Navigates to a YouTube video page, retrieves the page title, and maximizes the browser window to verify basic page loading functionality.

Starting URL: https://www.youtube.com/watch?v=FYOzVWrwLoE

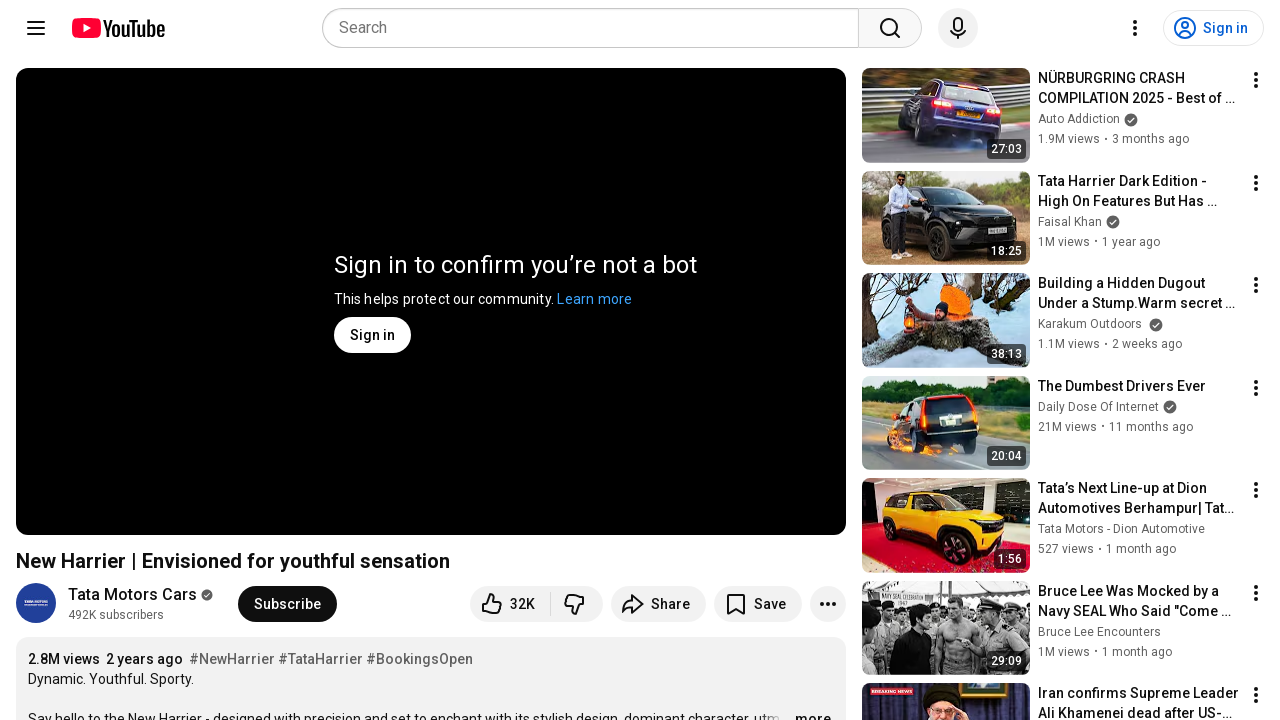

Waited for page to load (domcontentloaded state)
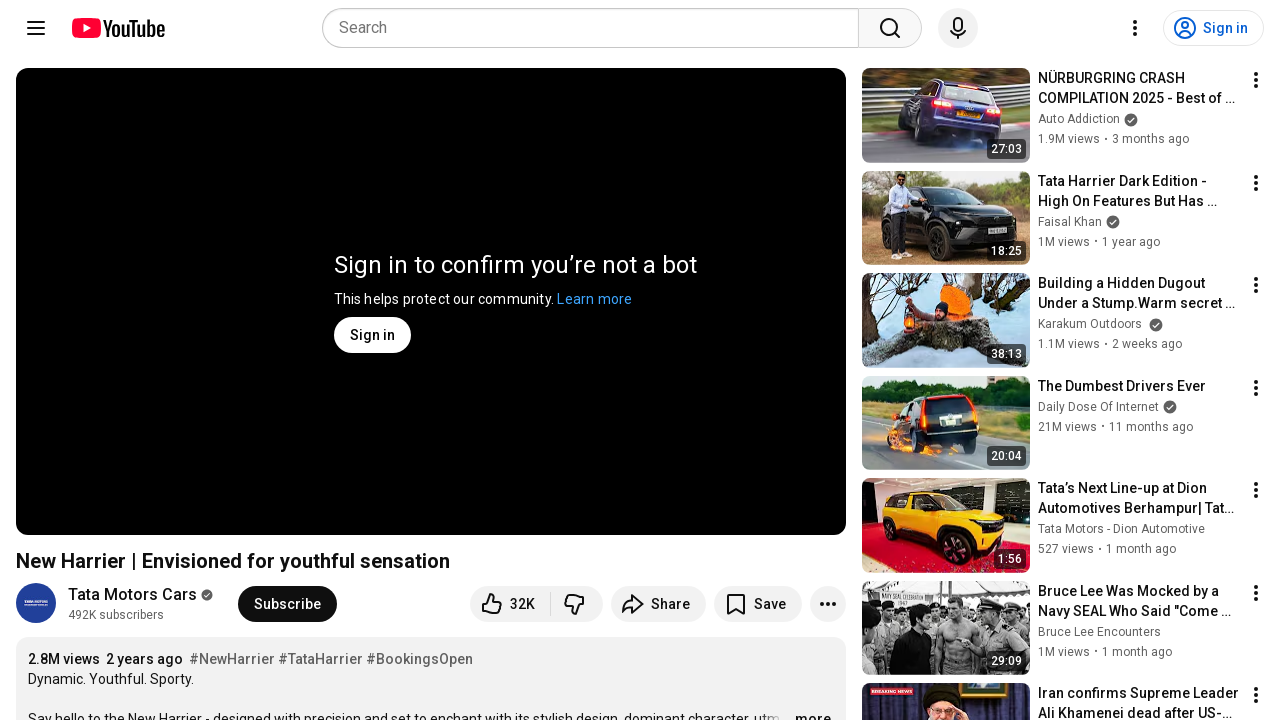

Retrieved page title: 'New Harrier | Envisioned for youthful sensation - YouTube'
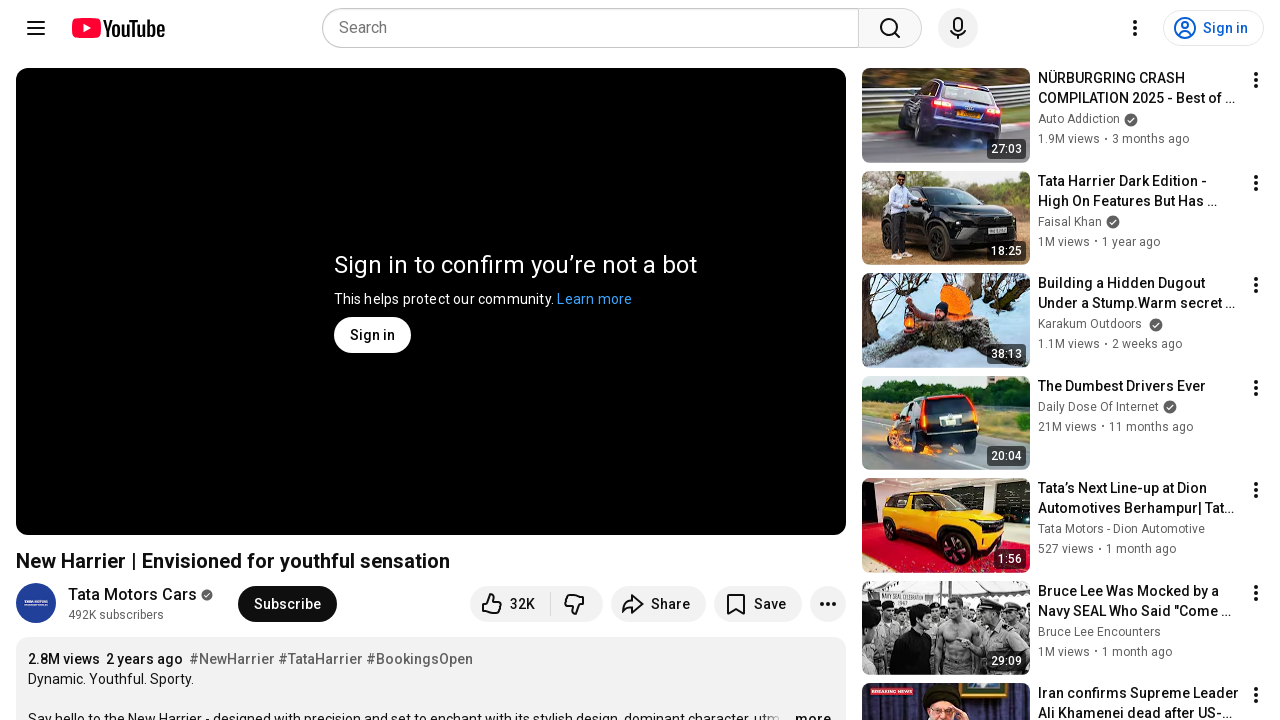

Set viewport to 1920x1080 to simulate window maximize
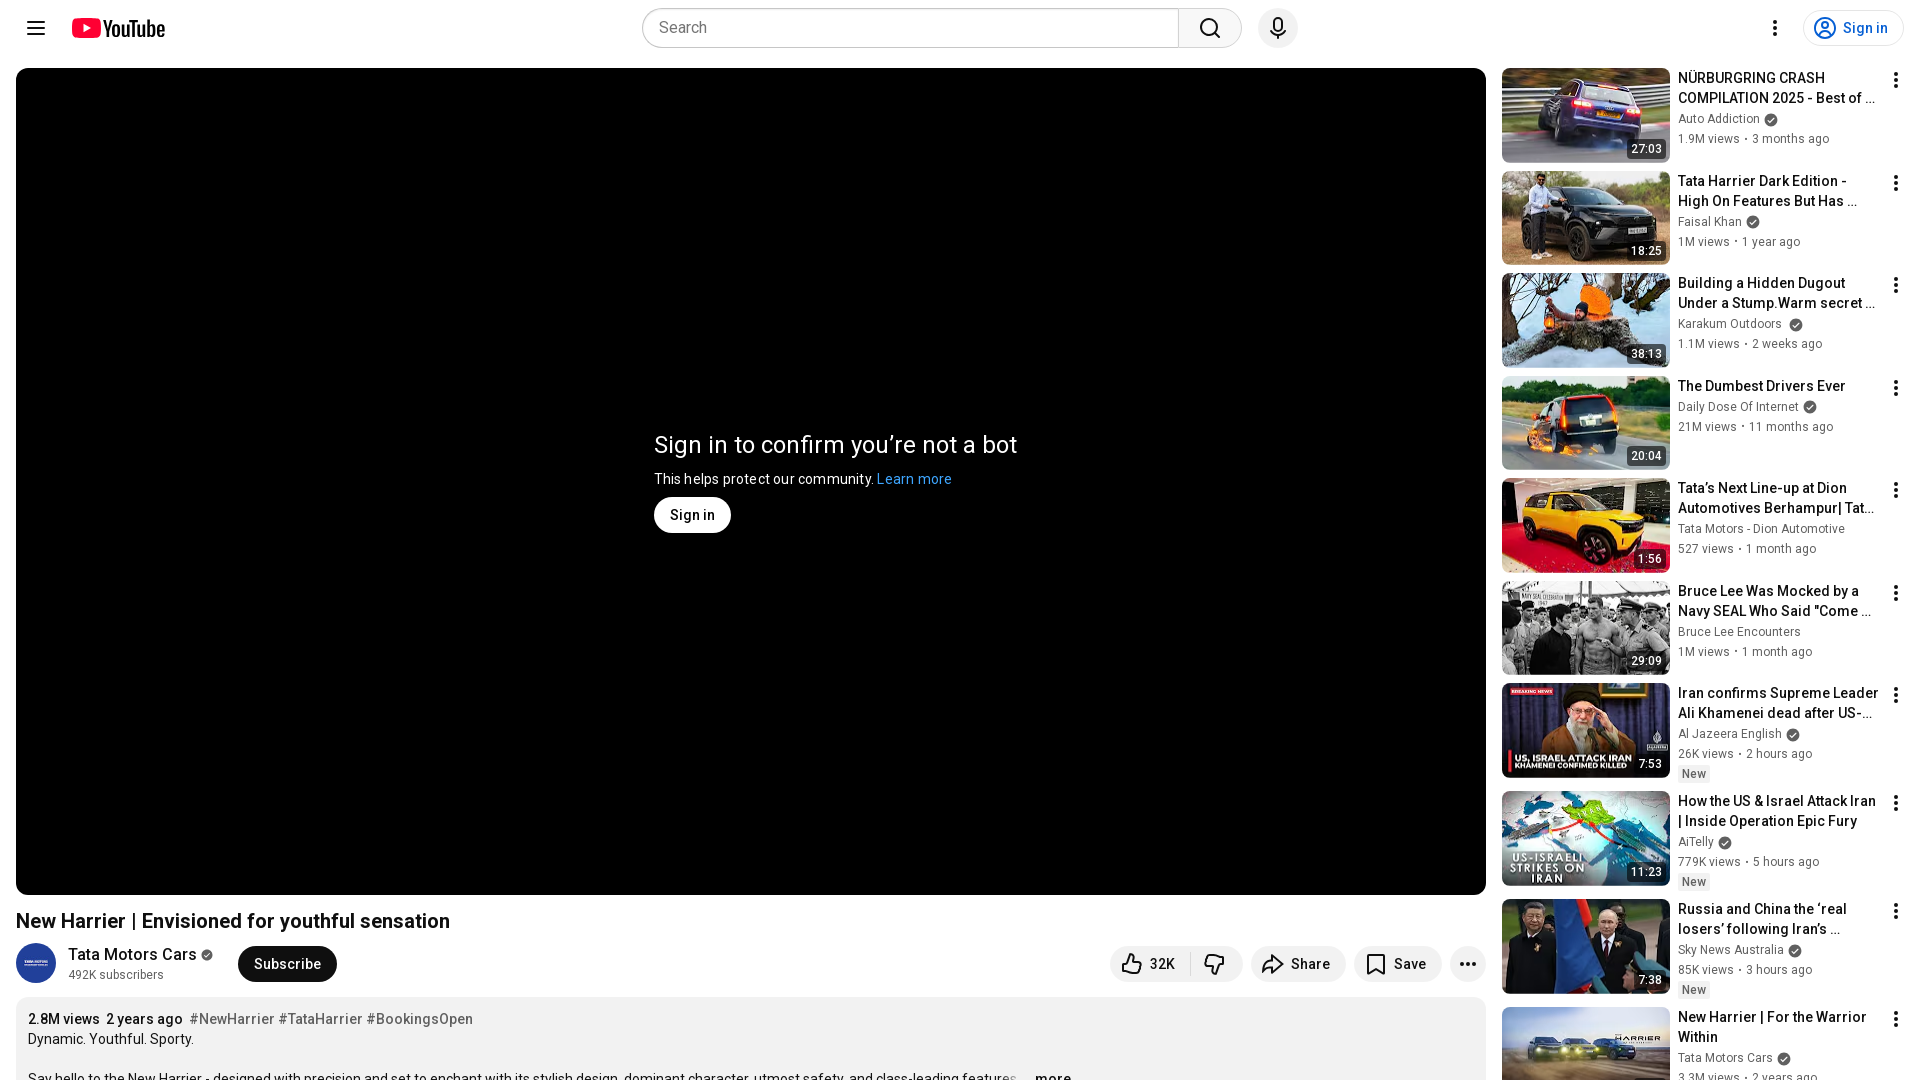

Waited 2 seconds to observe maximized state
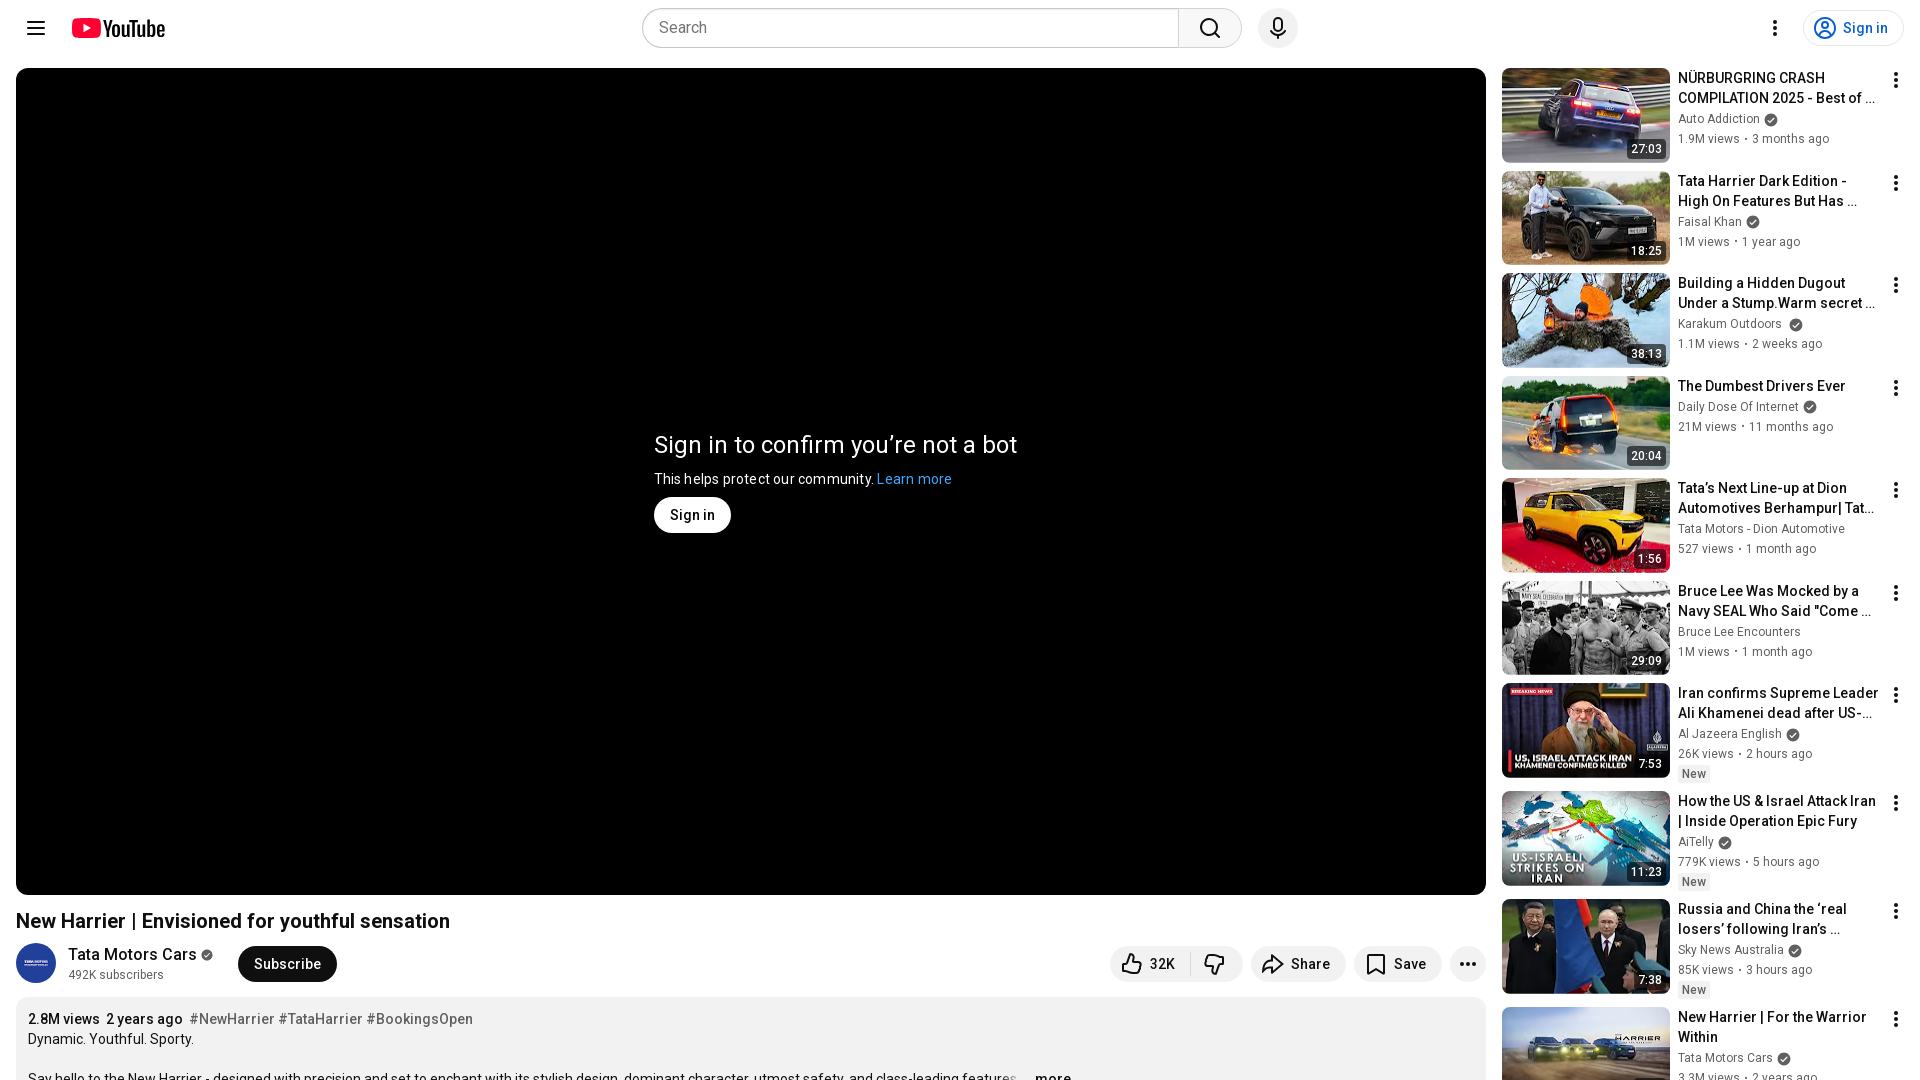

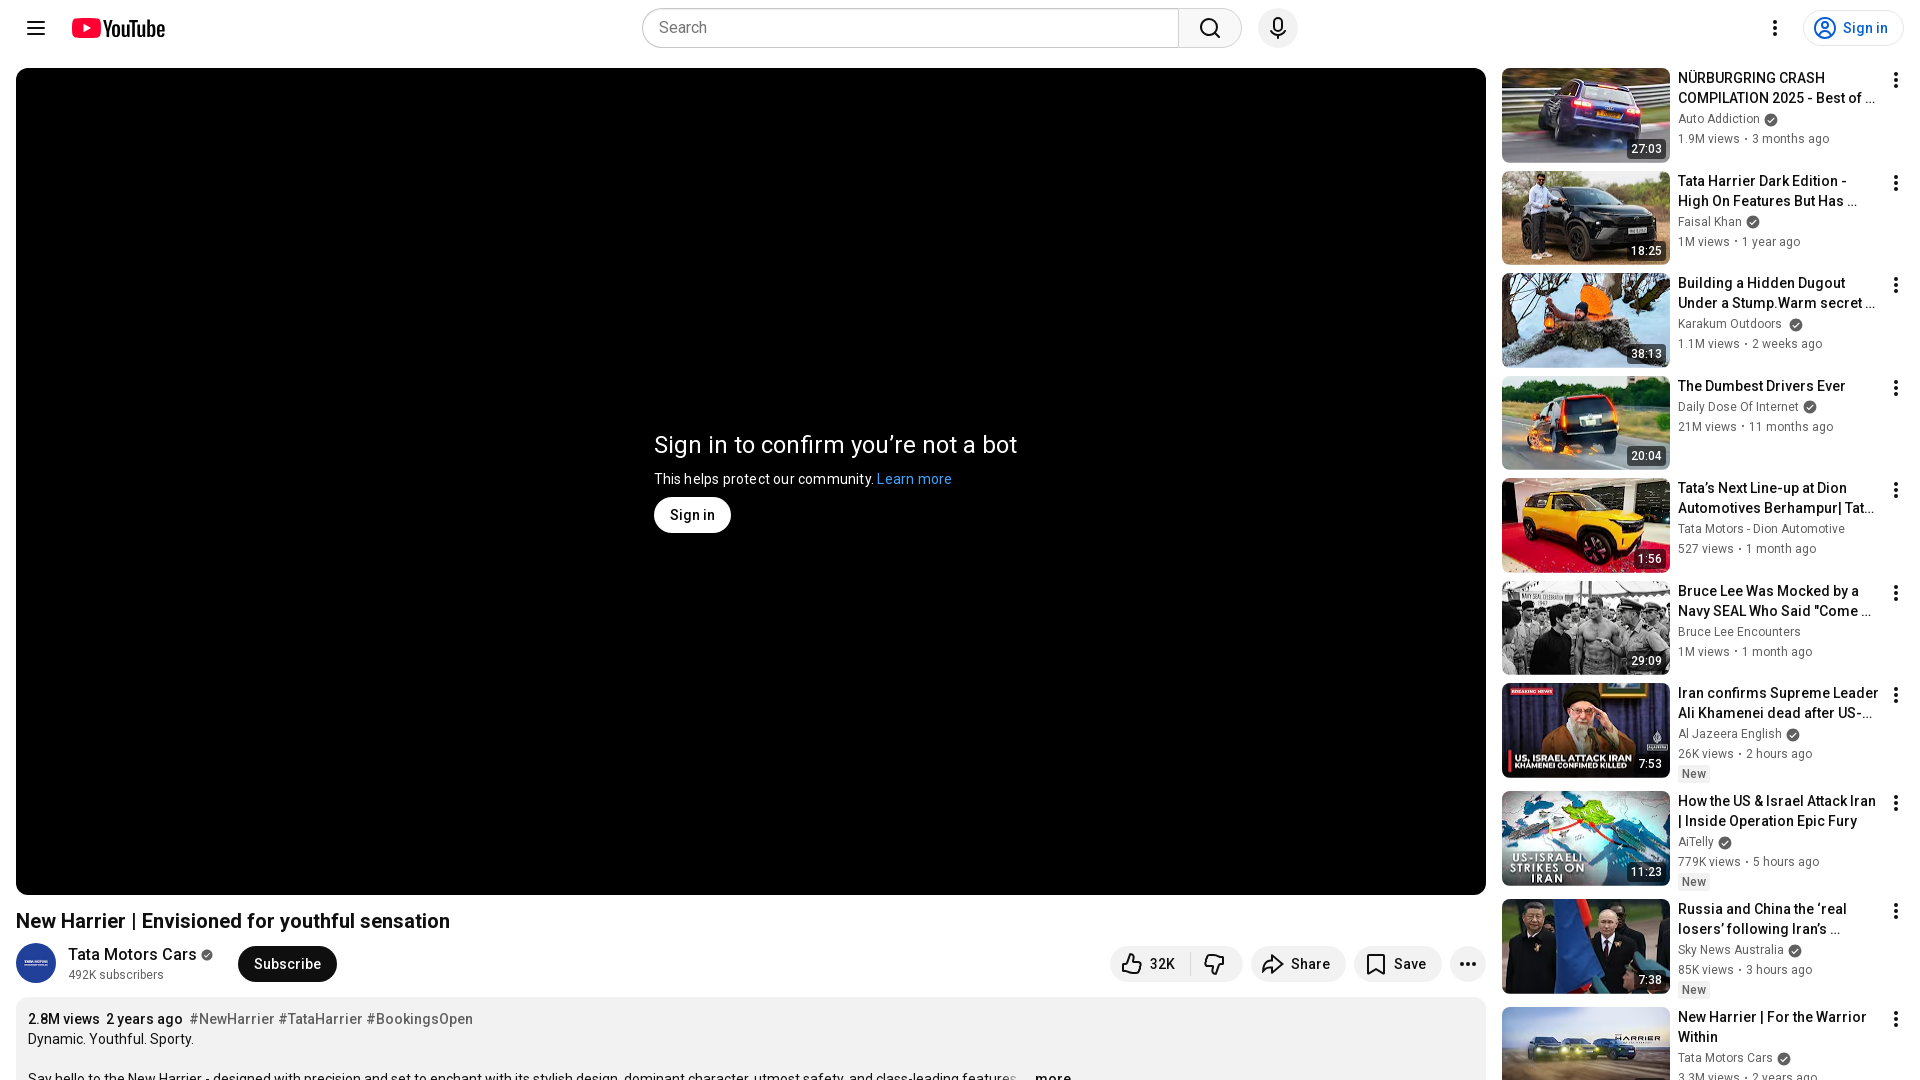